Tests page reload with query string parameter

Starting URL: https://guinea-pig.webdriver.io/reloadCounter.html?foo=bar

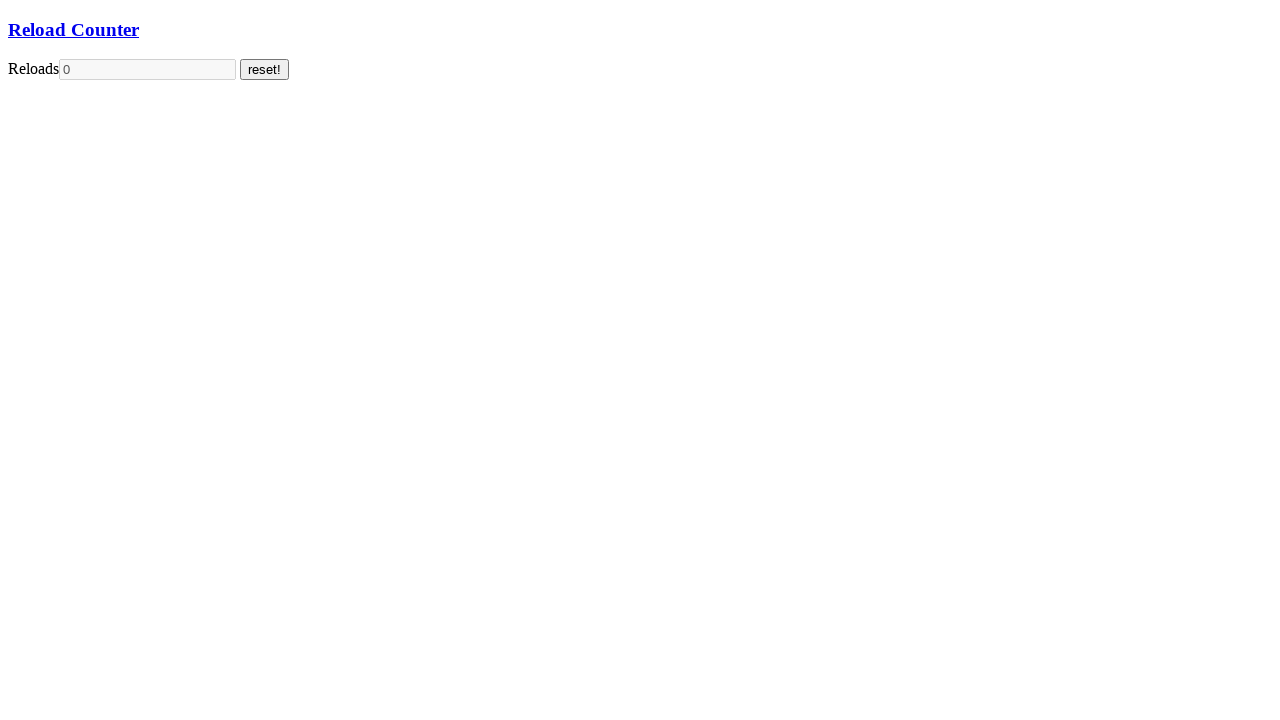

Clicked reset button at (264, 70) on #reset
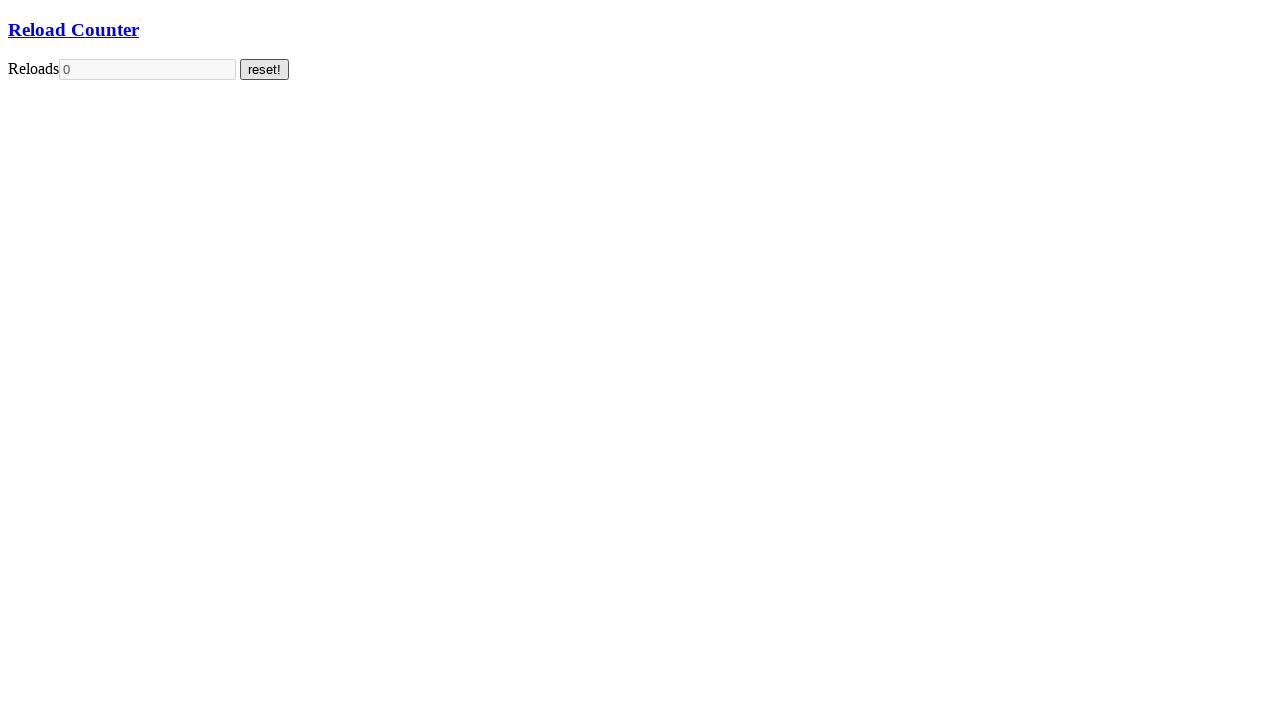

Verified counter is 0 after reset
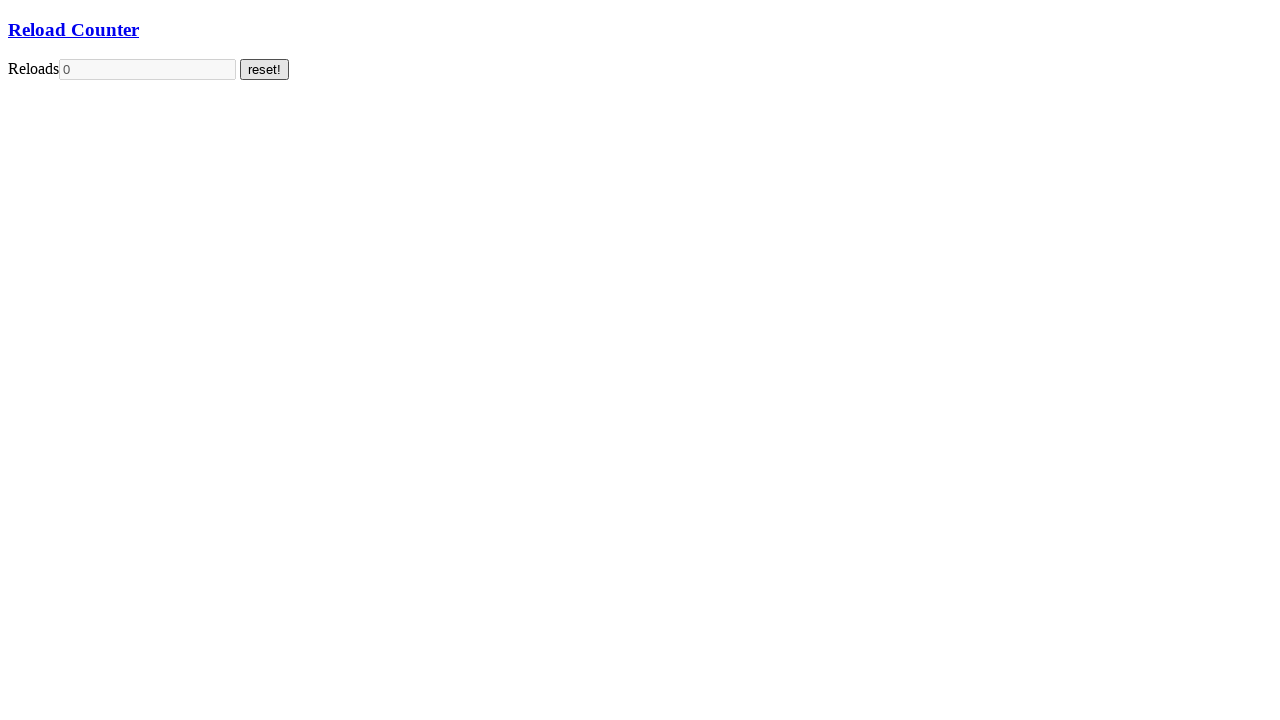

Navigated to reloadCounter page with query parameter foo=bar
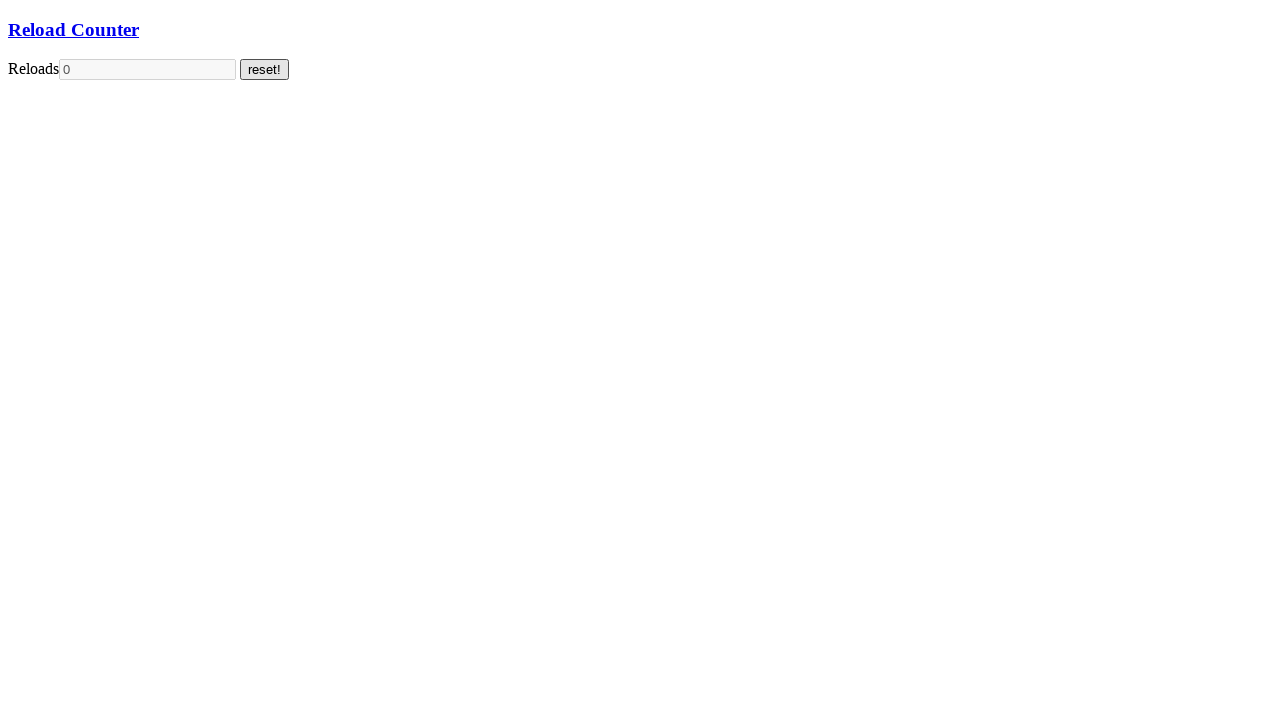

Verified counter is still 0 after first reload
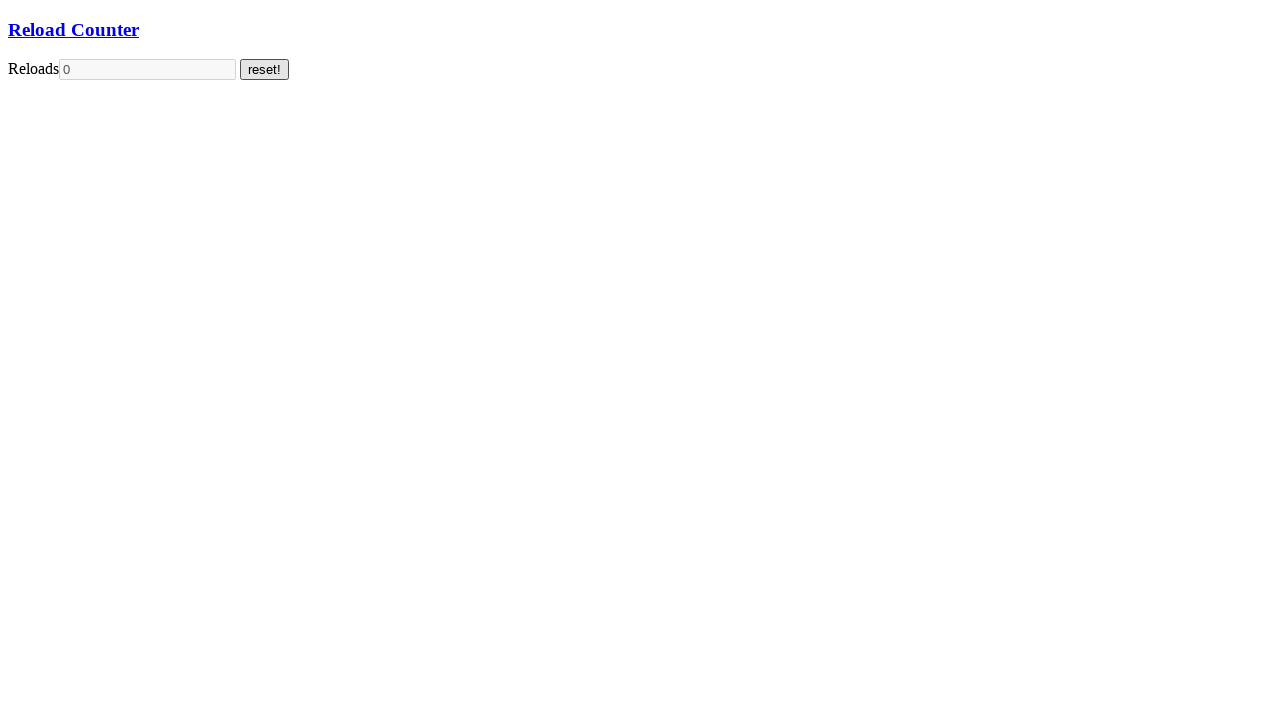

Navigated to reloadCounter page again with same query parameter
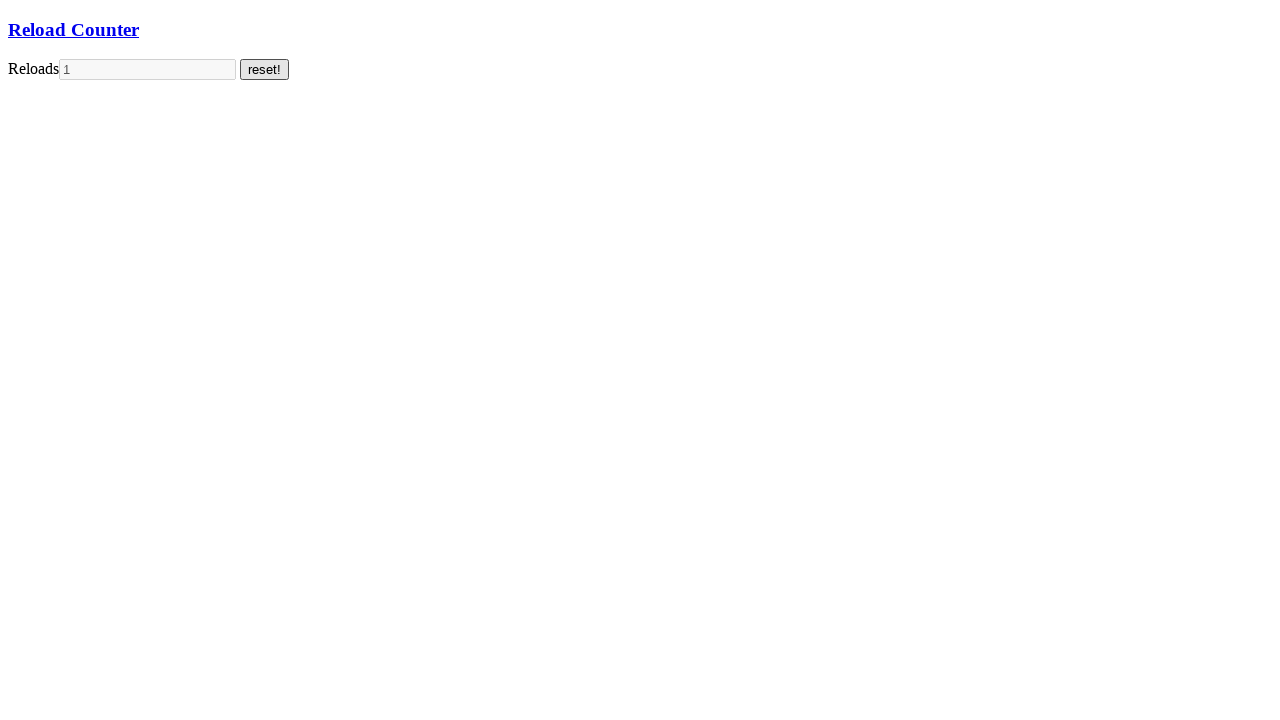

Verified counter incremented to 1 after second reload
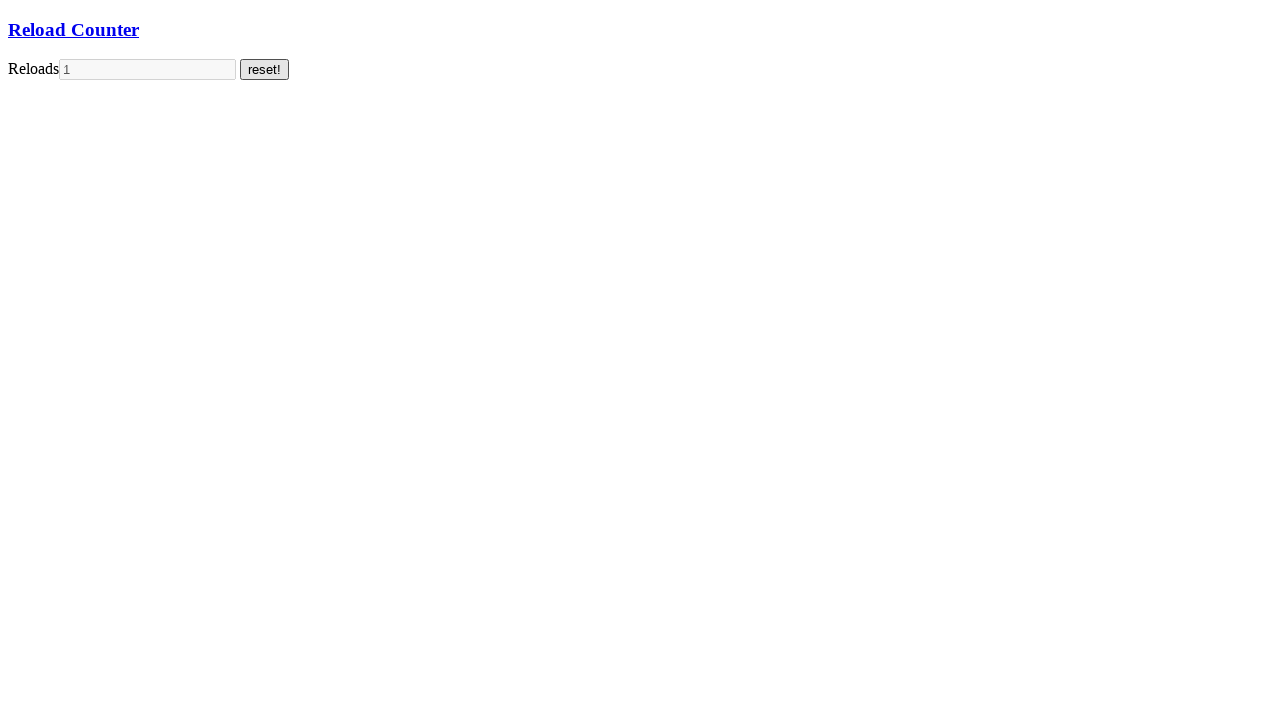

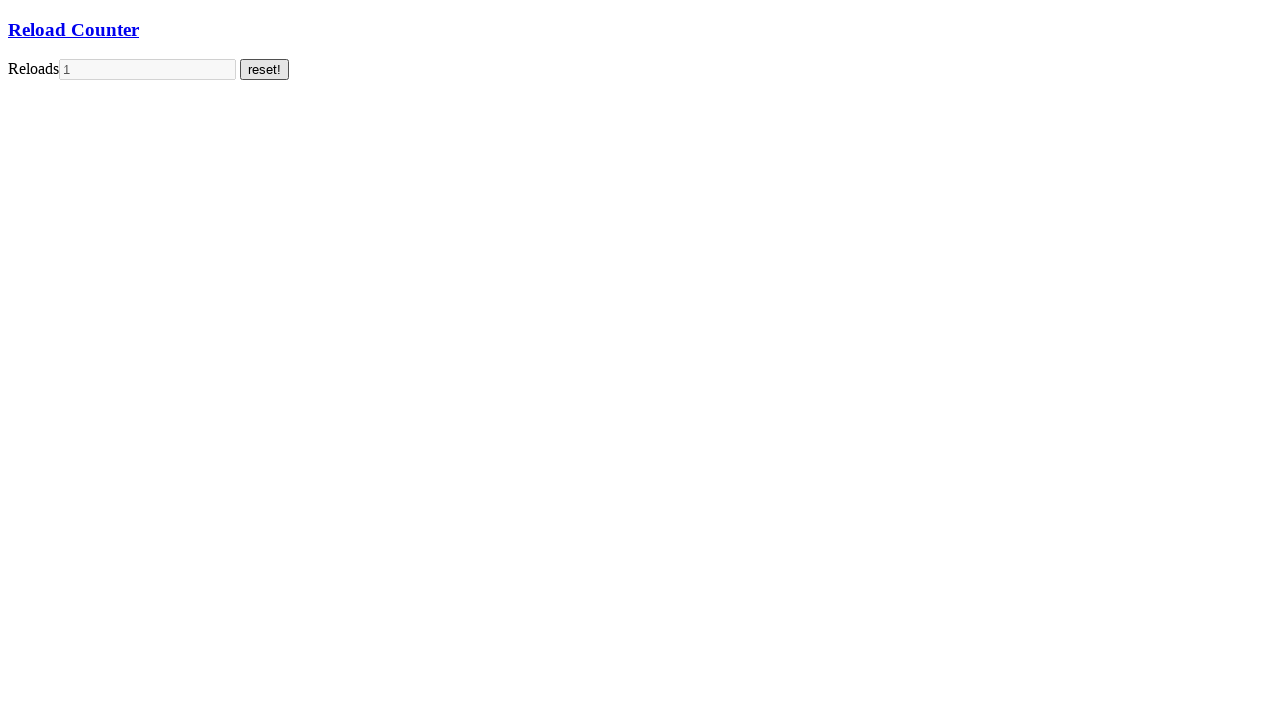